Tests radio button functionality by clicking radio buttons and verifying their checked/unchecked states

Starting URL: https://play1.automationcamp.ir/forms.html

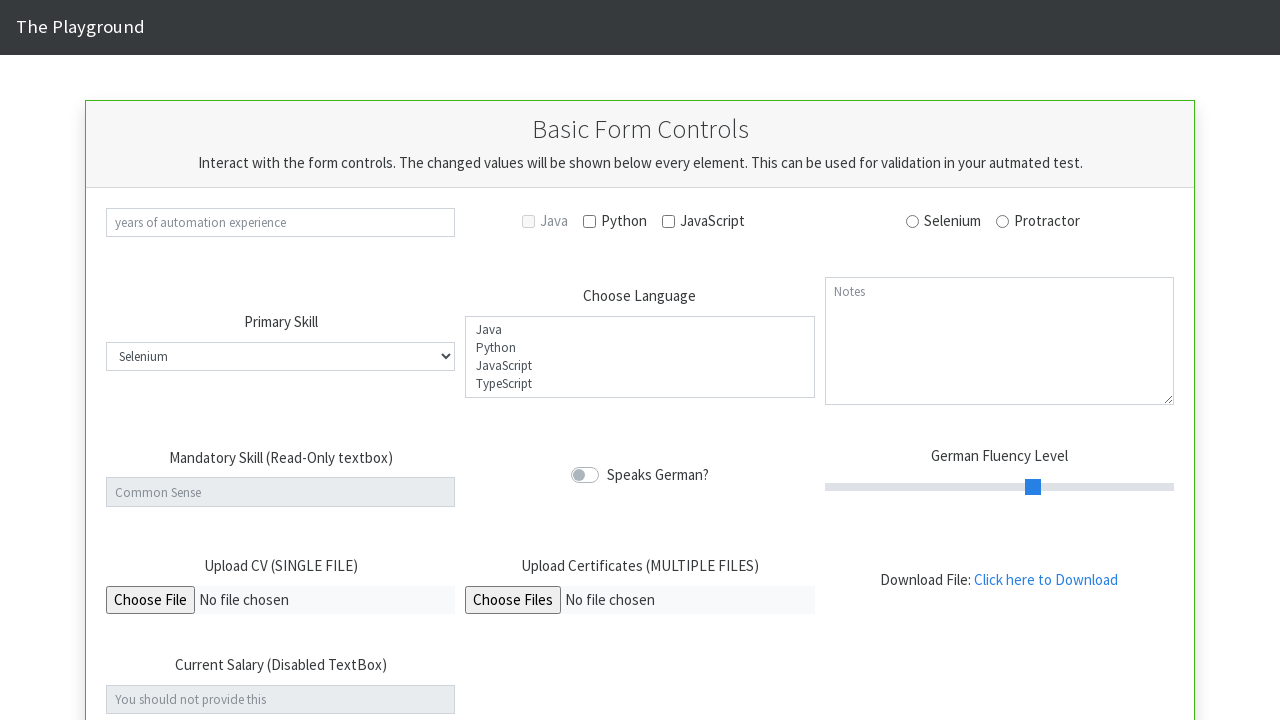

Verified Selenium radio button is initially unchecked
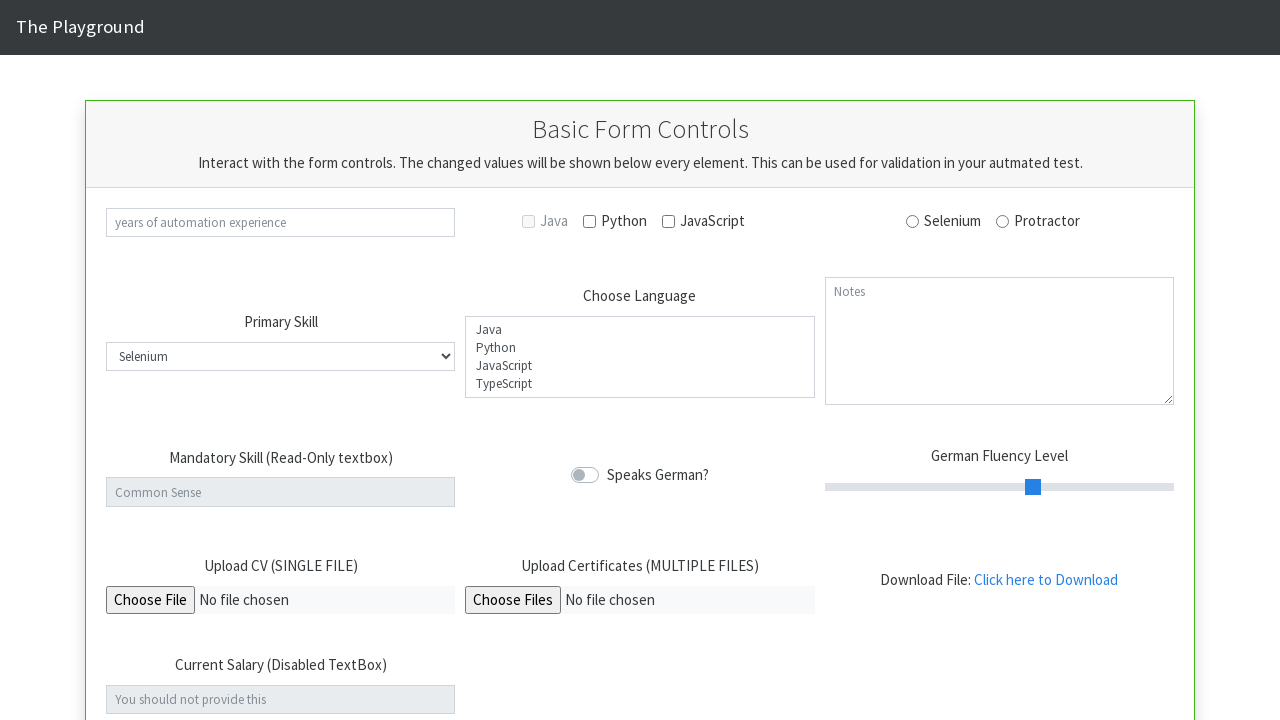

Verified Protractor radio button is initially unchecked
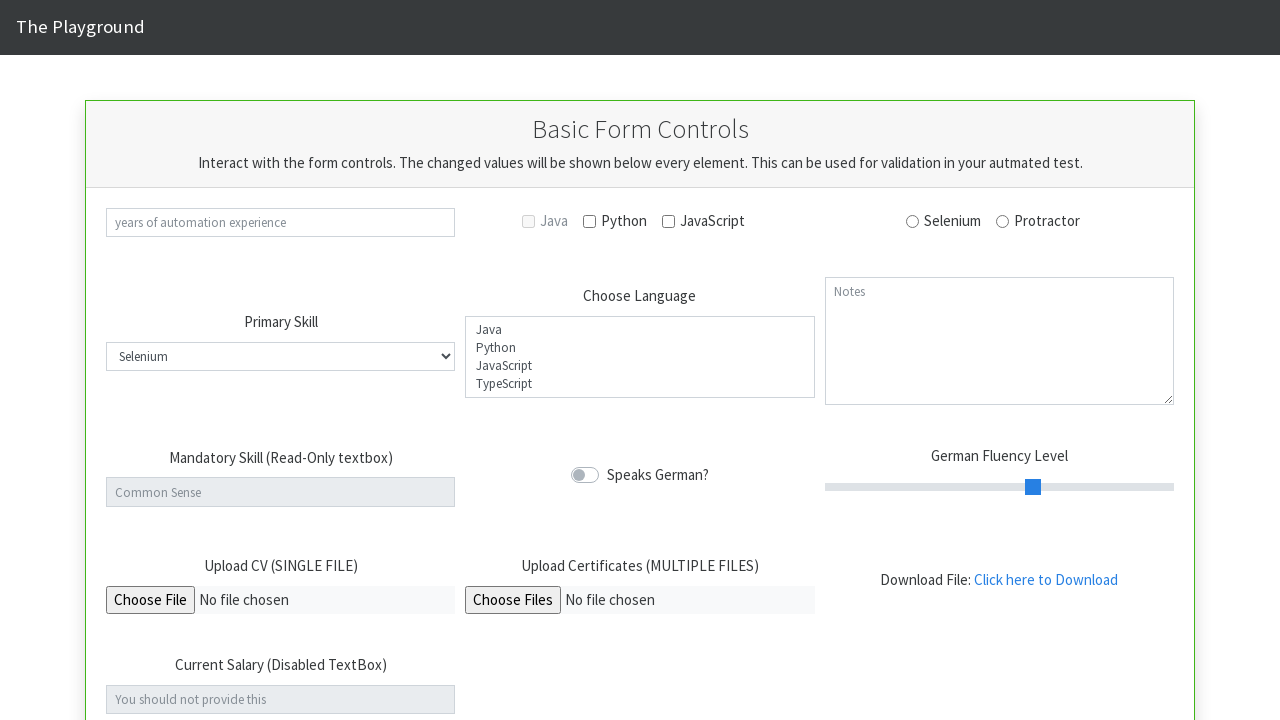

Clicked Protractor radio button at (1003, 221) on #rad_protractor
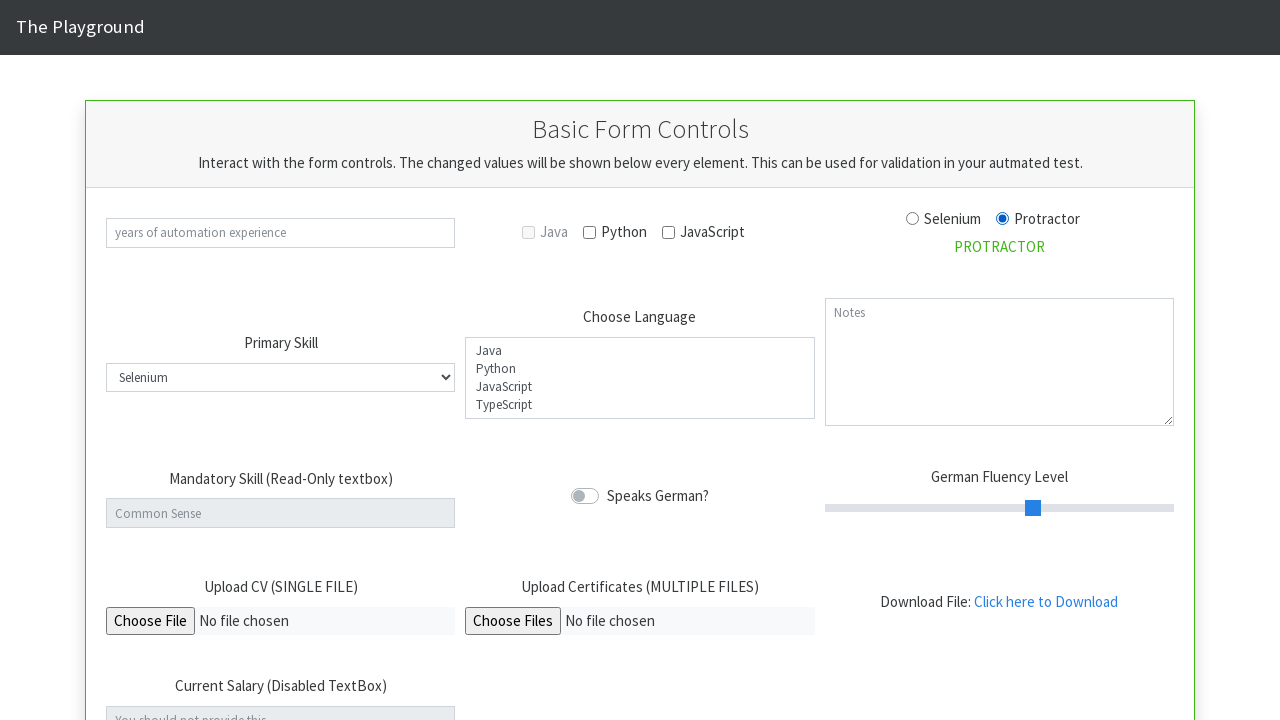

Verified Protractor radio button is now checked
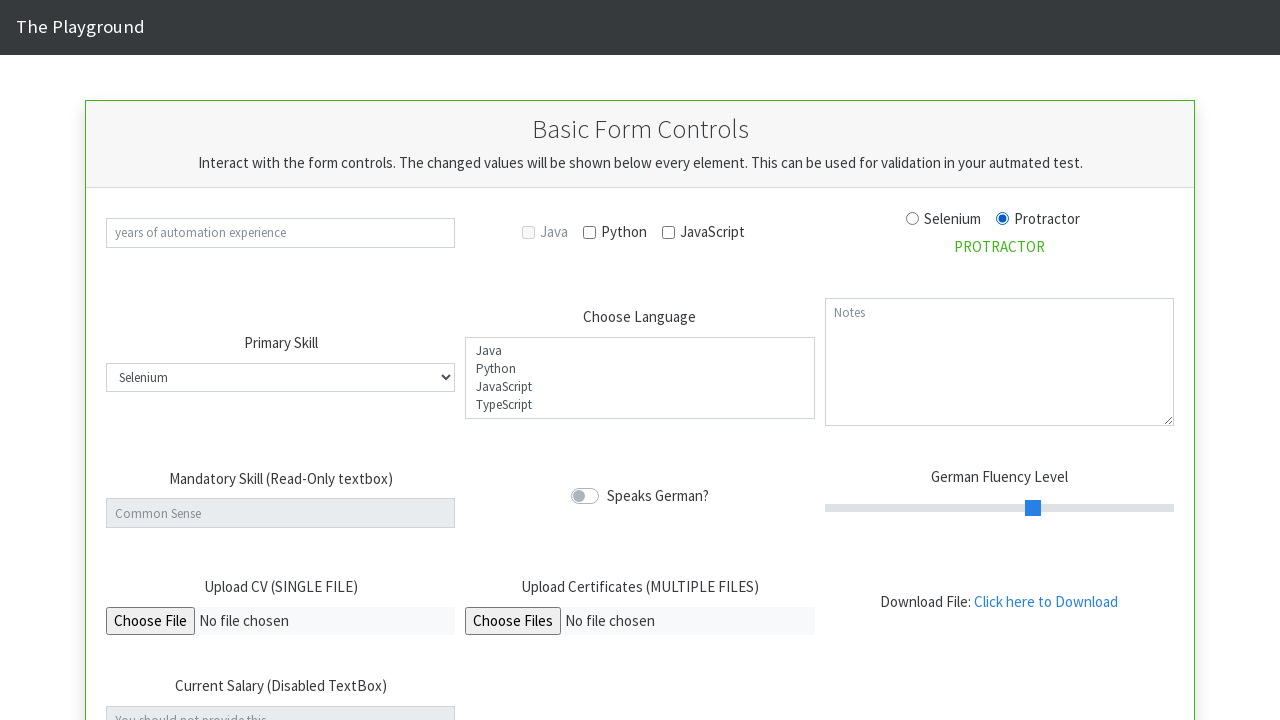

Verified Selenium radio button is still unchecked
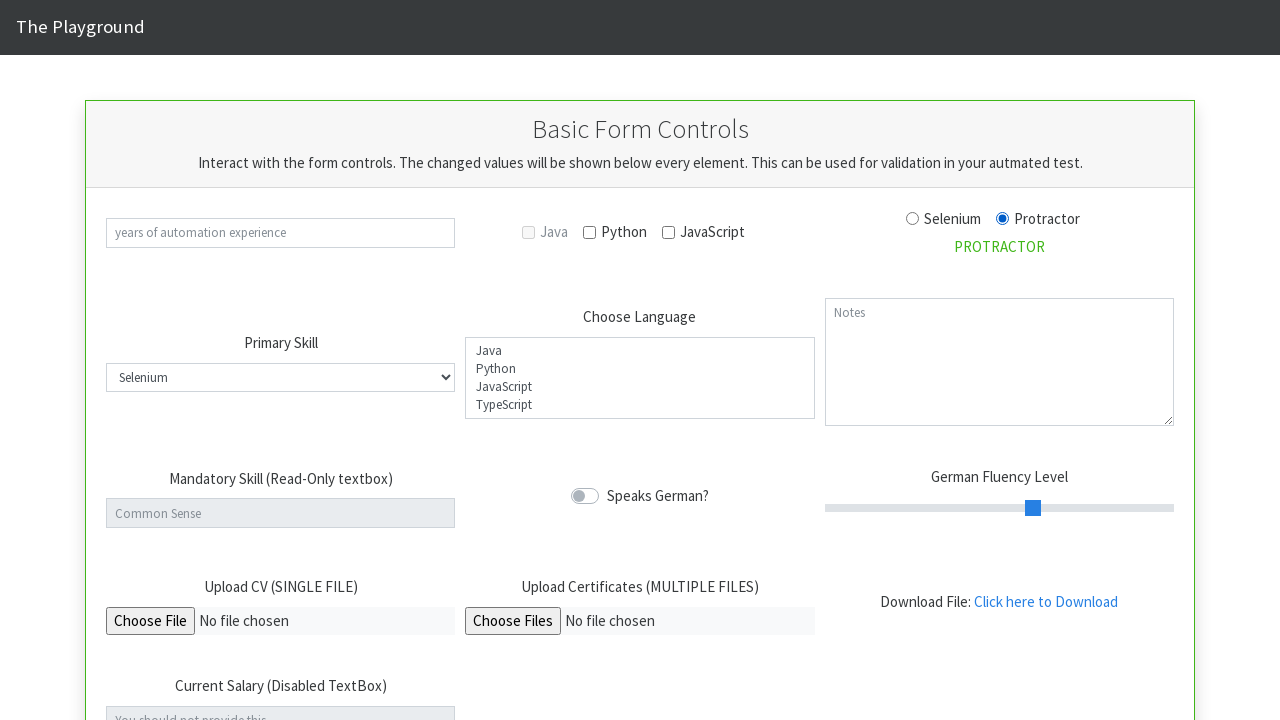

Clicked Selenium radio button at (913, 219) on #rad_selenium
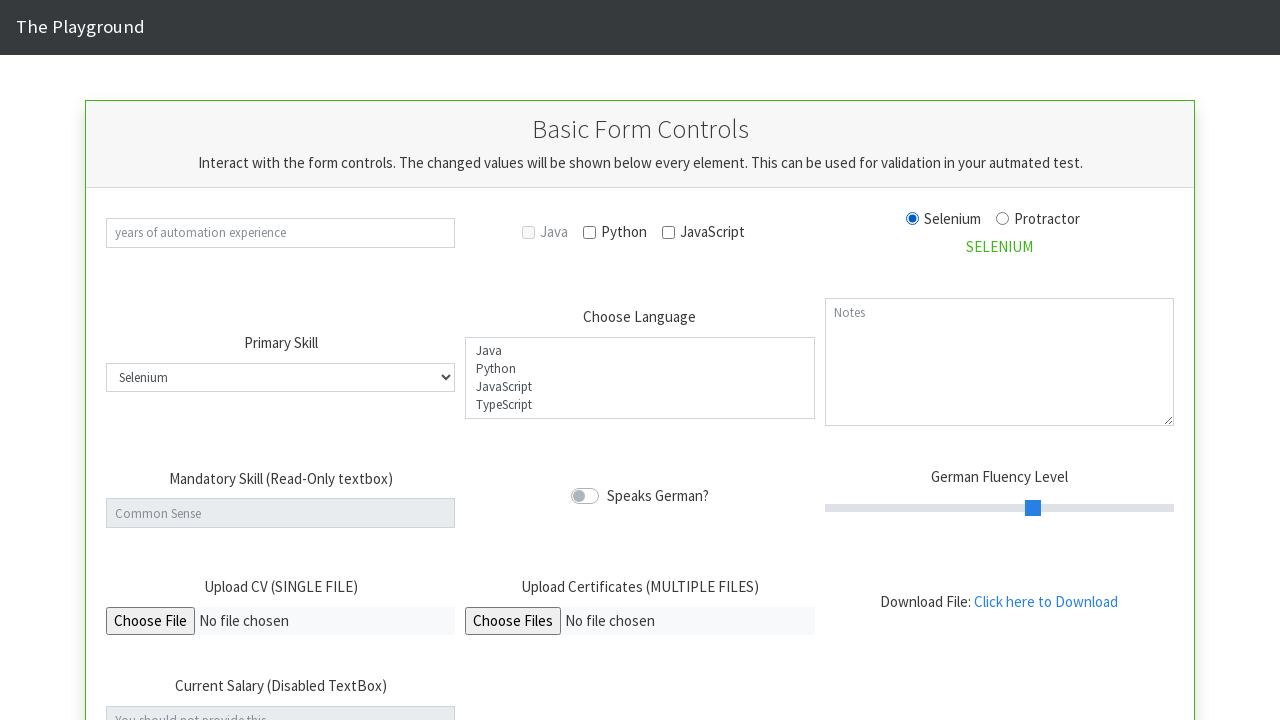

Verified Selenium radio button is now checked
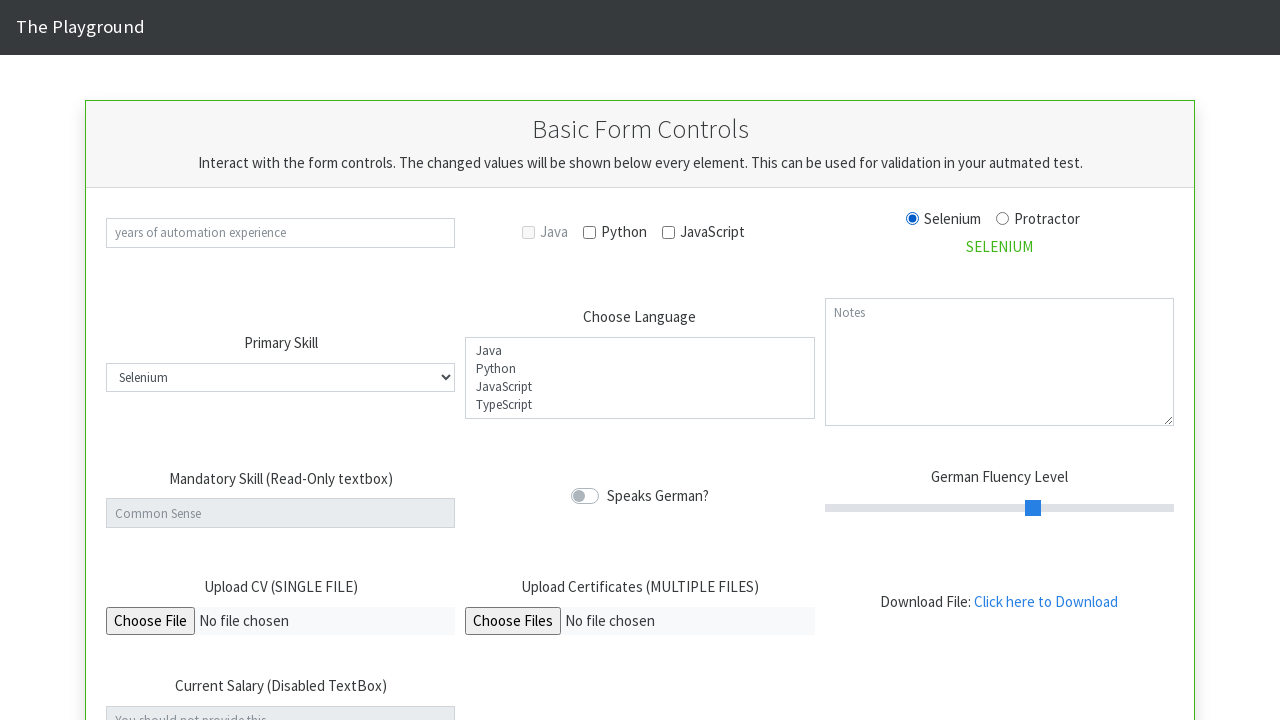

Verified Protractor radio button is now unchecked
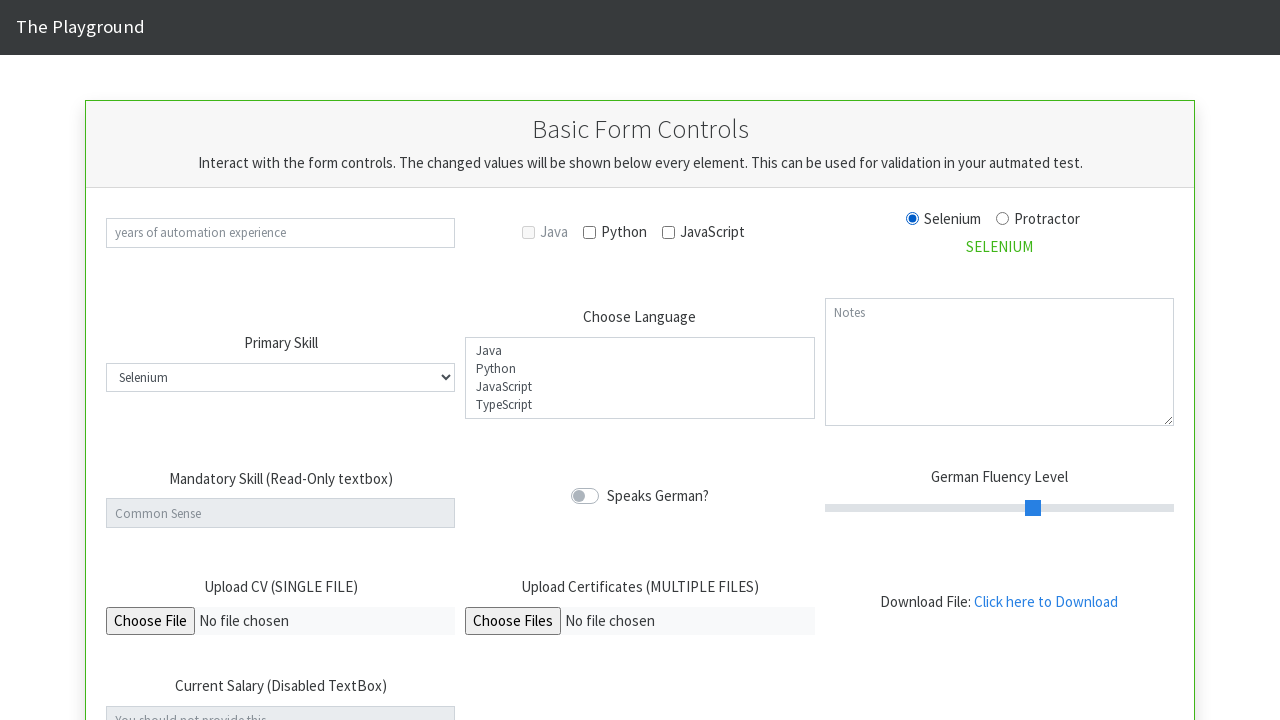

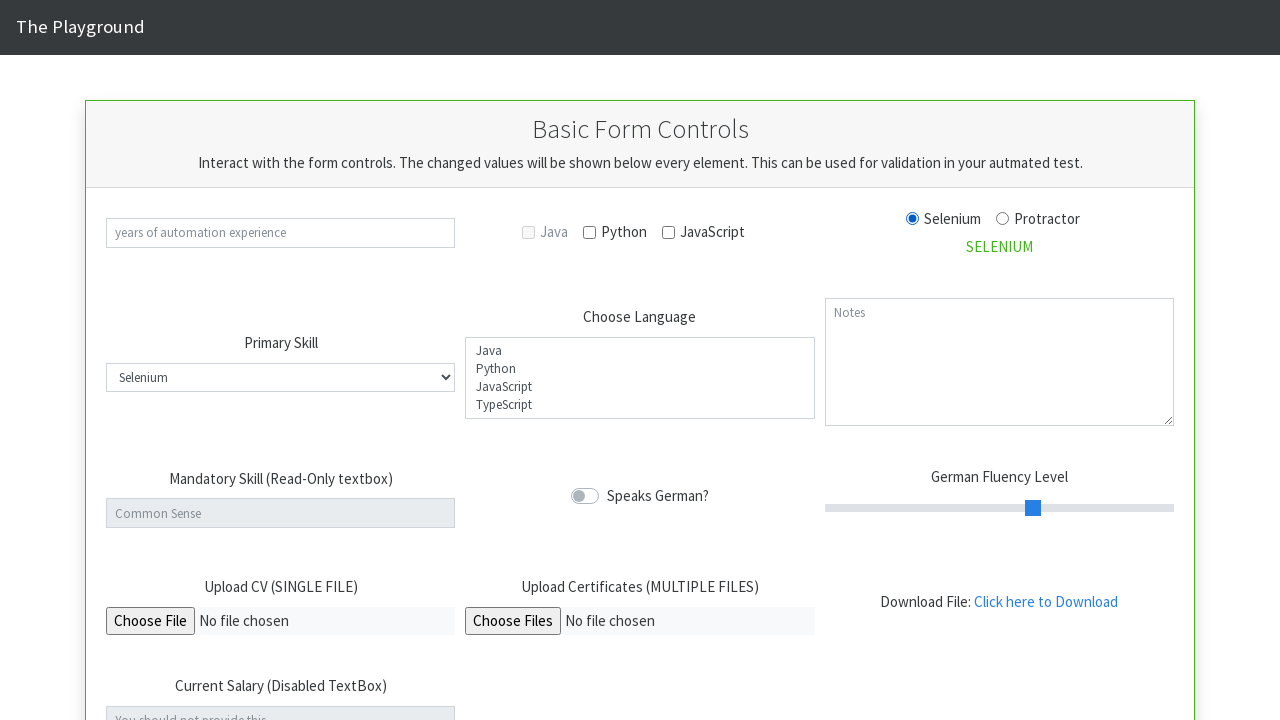